Tests the display functionality of a text box element by checking if it's visible and then entering text into it

Starting URL: https://rahulshettyacademy.com/AutomationPractice/

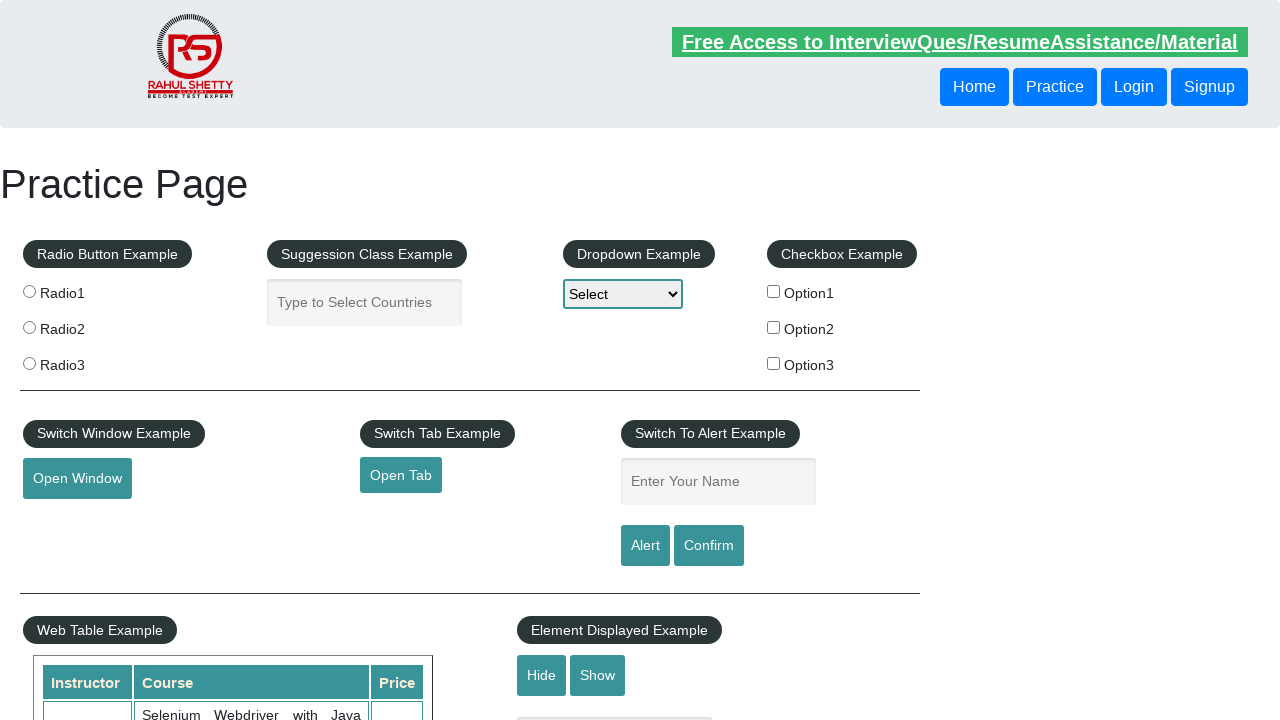

Located the displayed-text input element
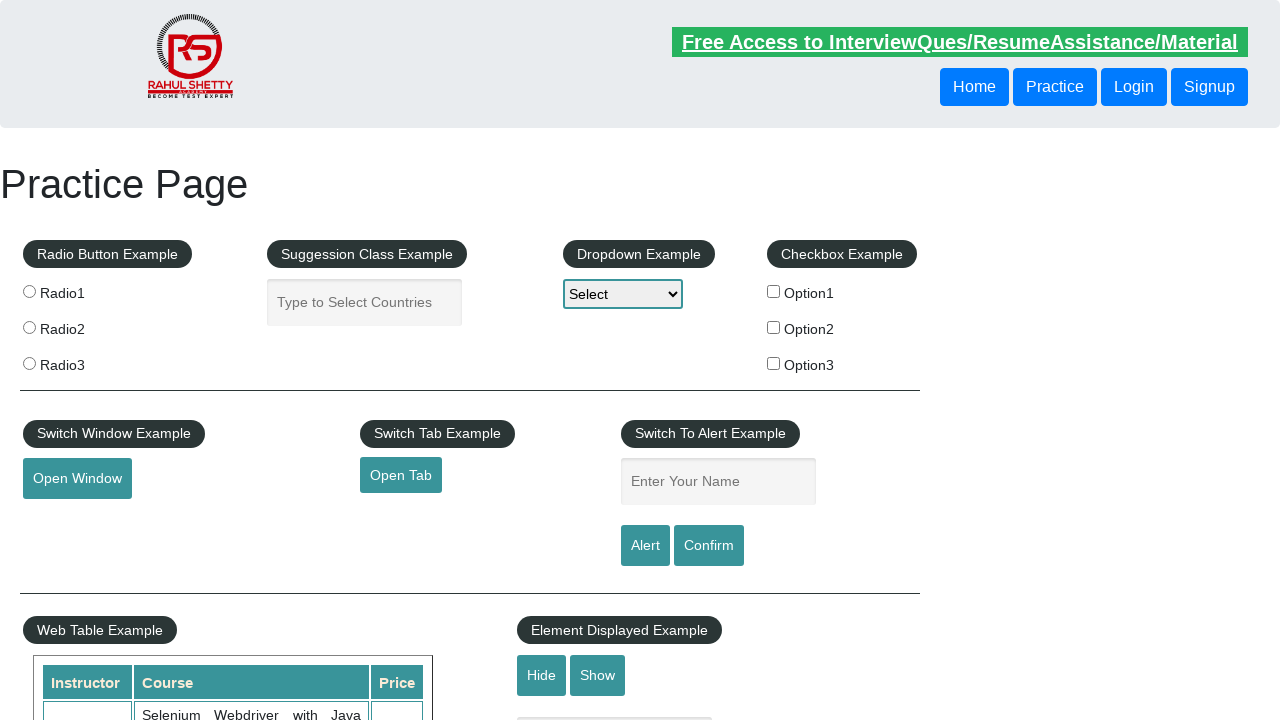

Text box is visible
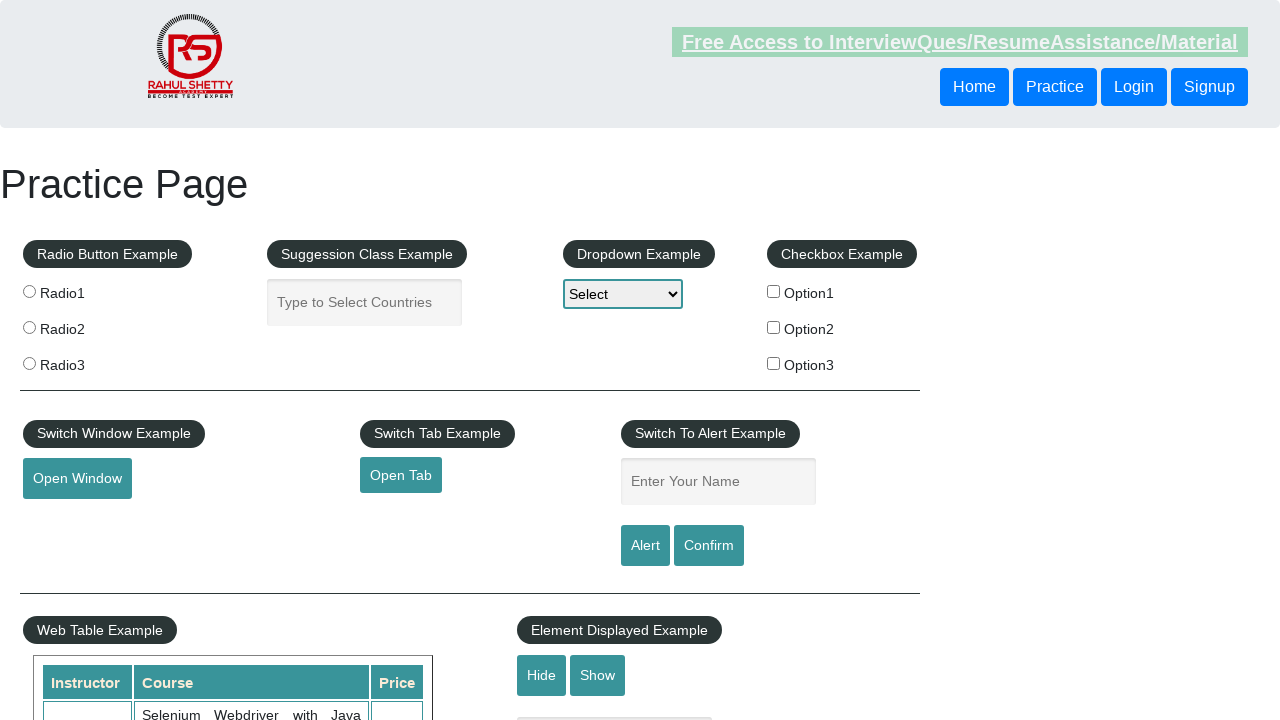

Filled text box with 'hii' on //input[@id='displayed-text']
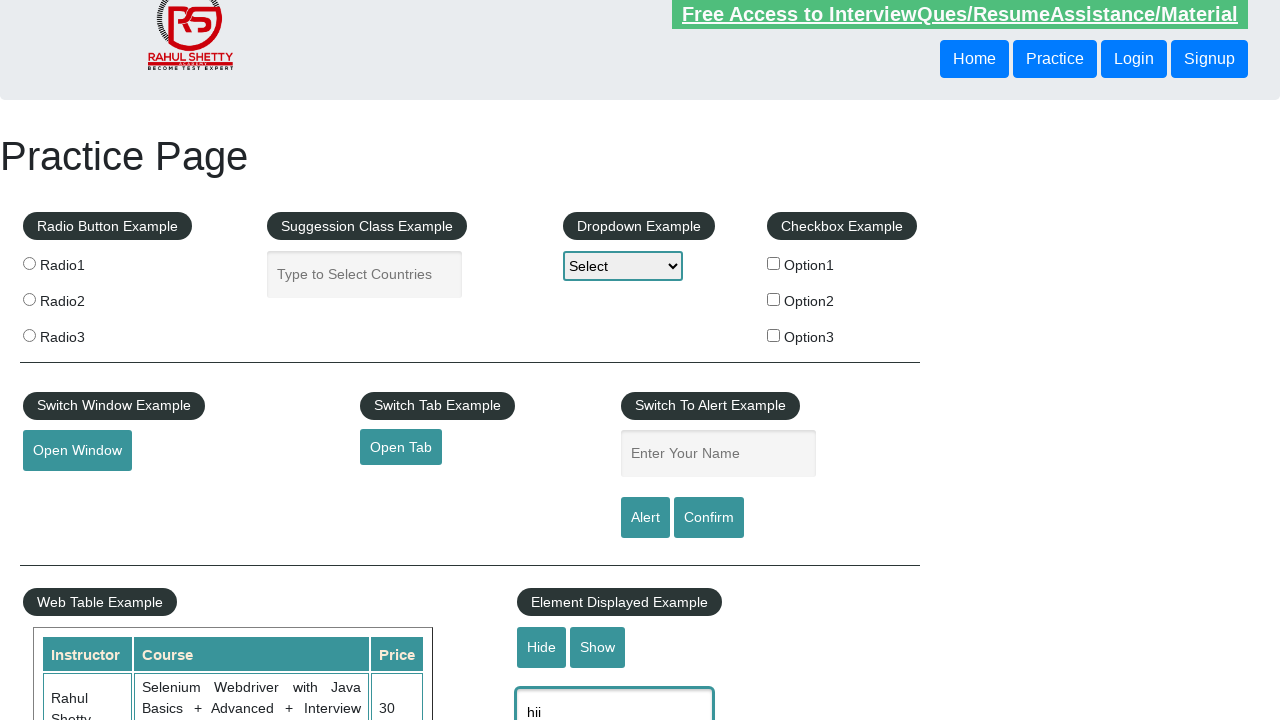

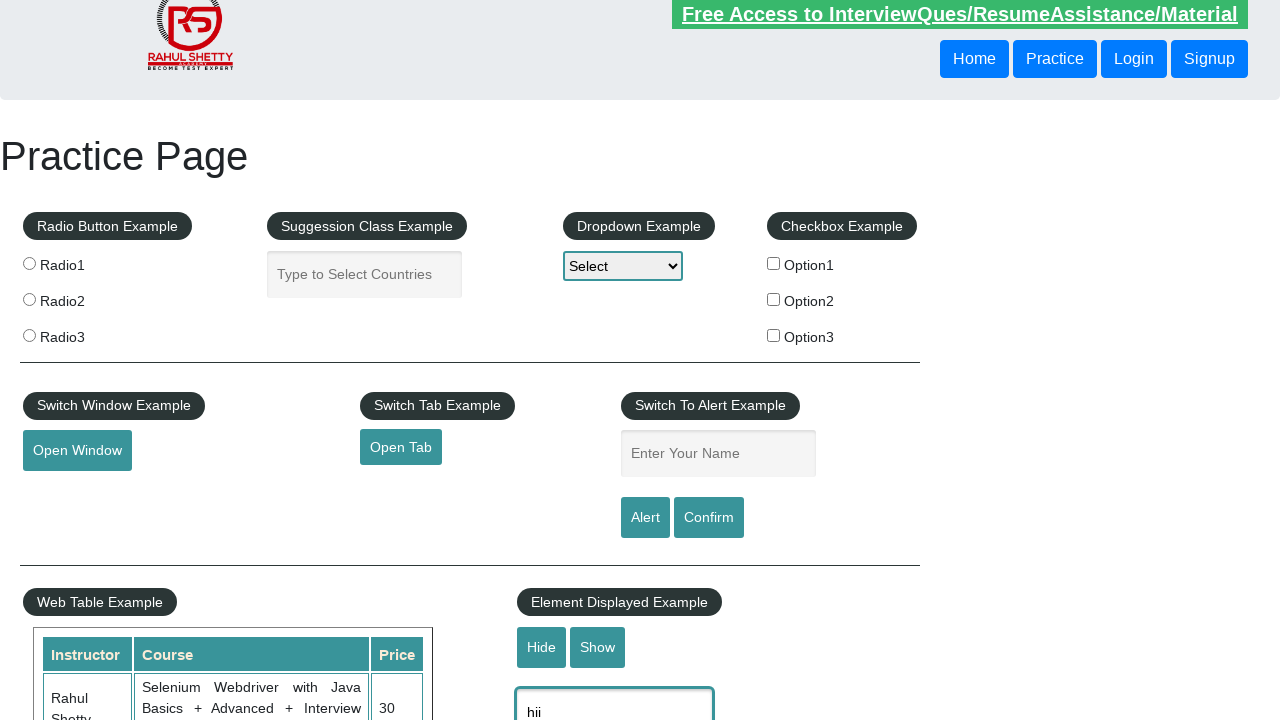